Navigates to the automation practice page and verifies that price data is displayed in the courses table

Starting URL: https://www.rahulshettyacademy.com/AutomationPractice/

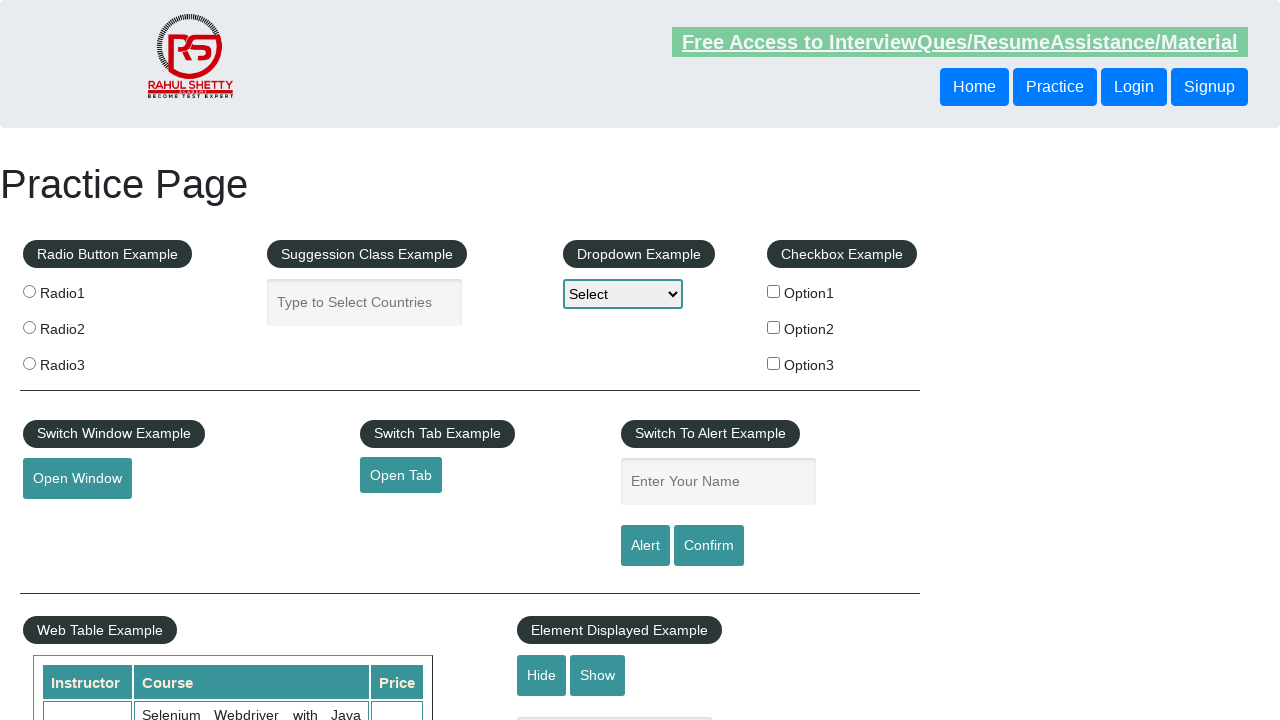

Navigated to automation practice page
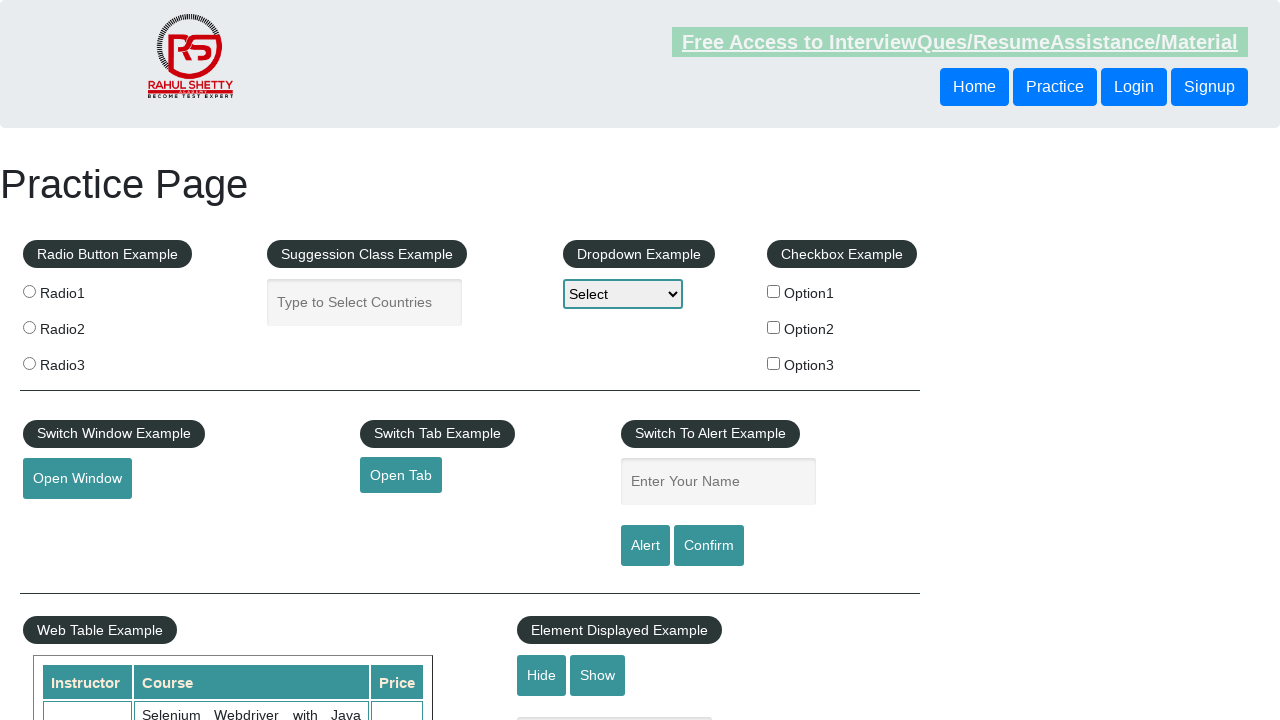

Courses table with price column loaded
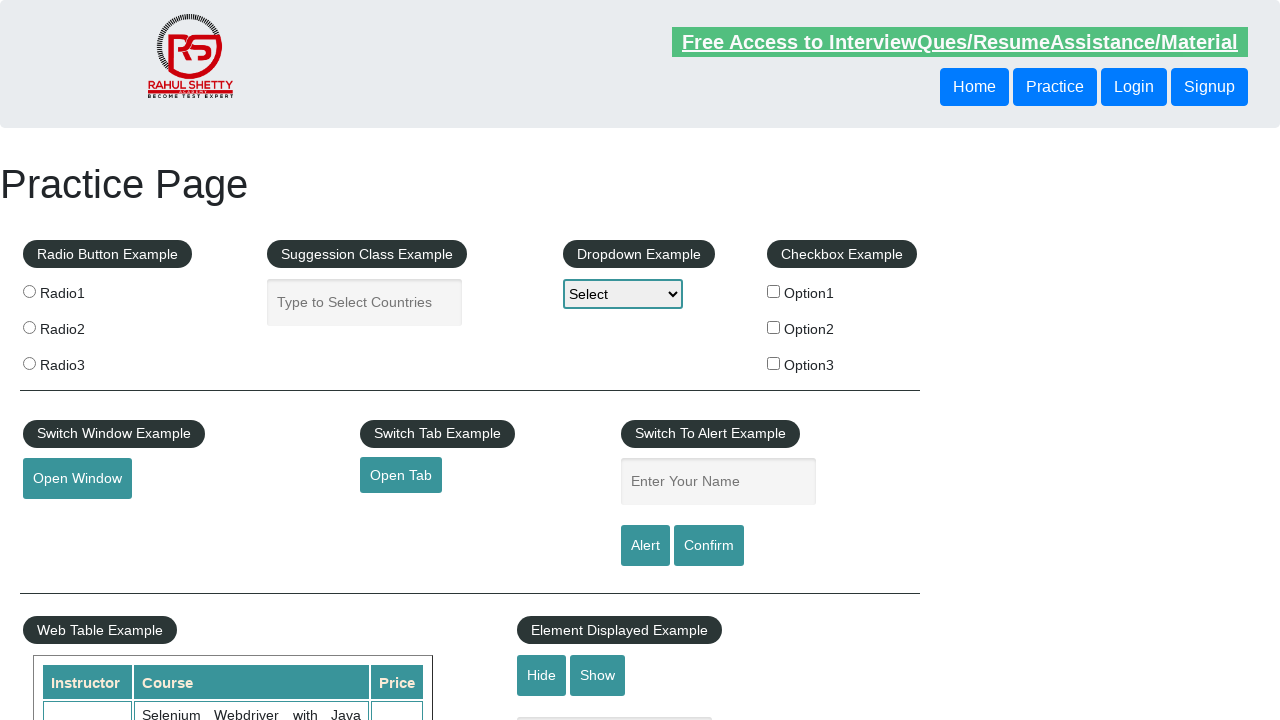

Retrieved 10 price elements from courses table
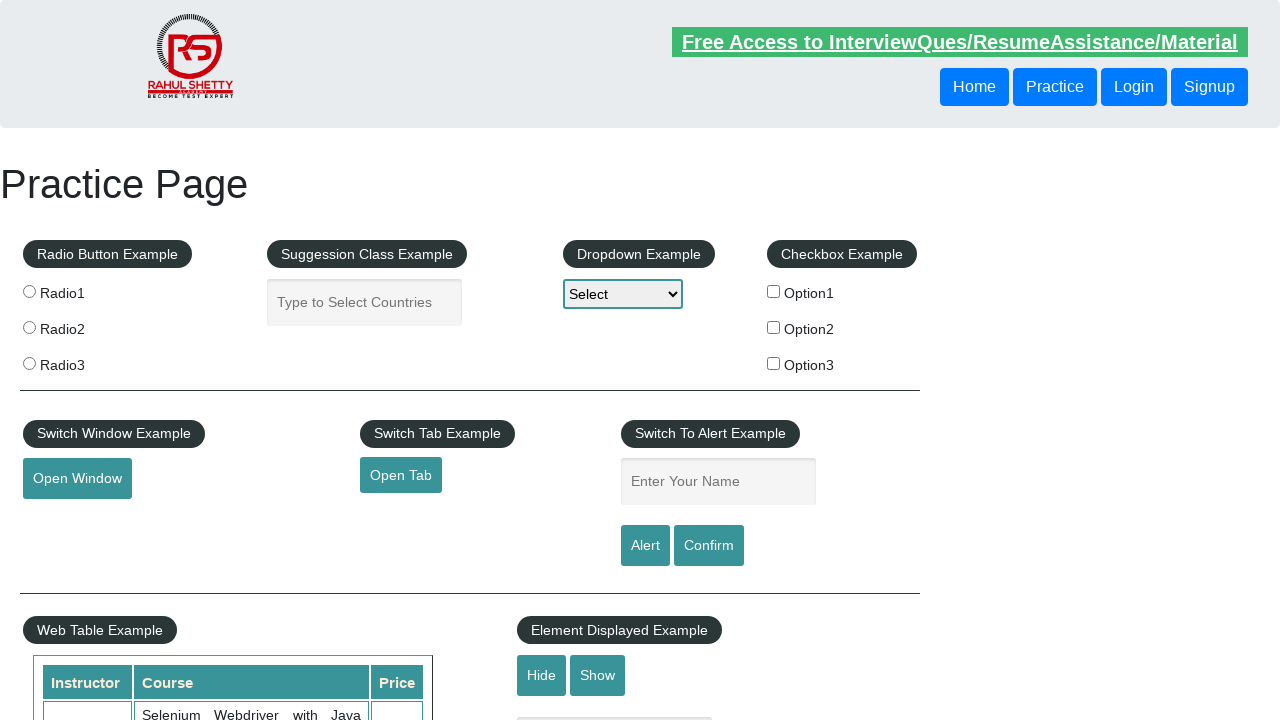

Verified that price column contains data
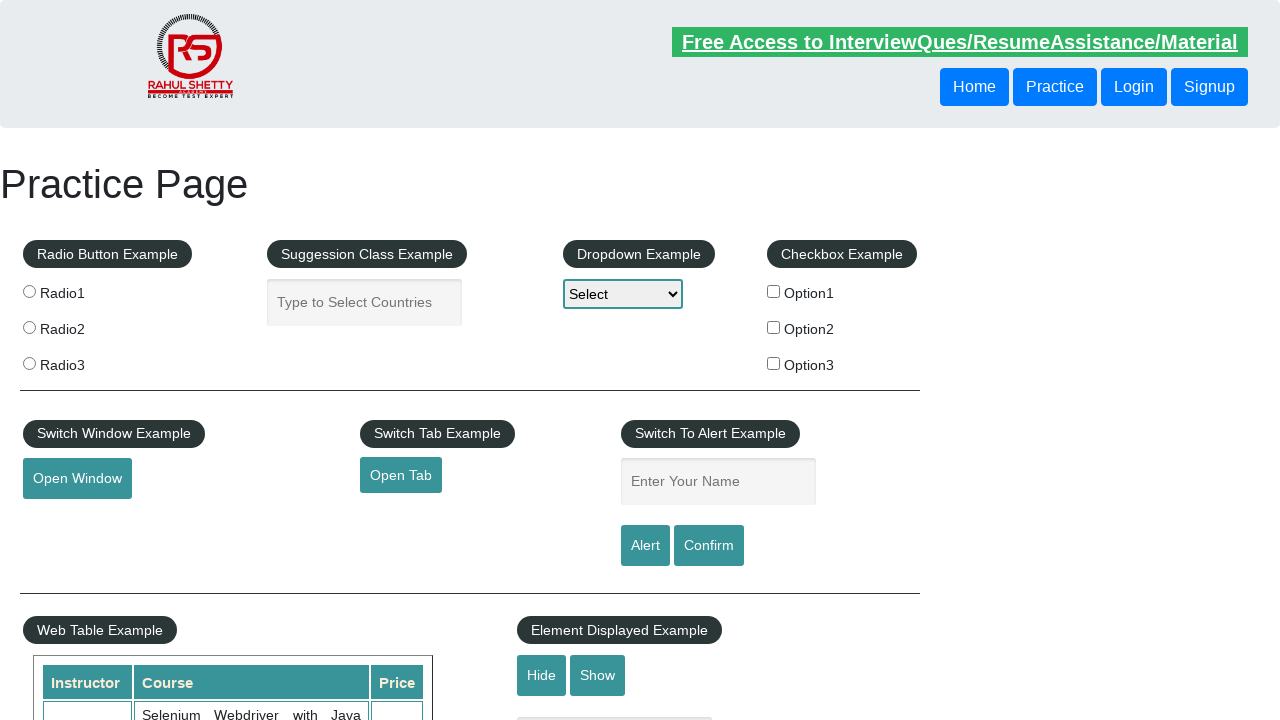

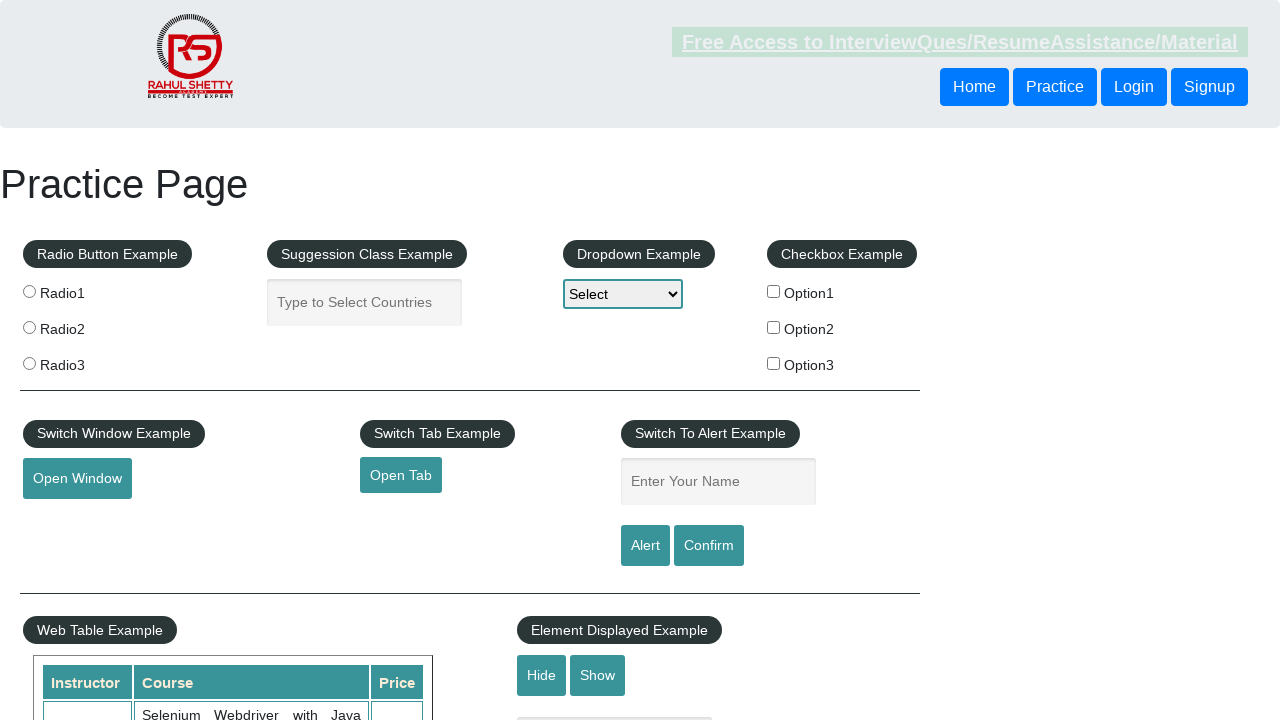